Verifies that the OrangeHRM demo site loads with the correct page title.

Starting URL: https://opensource-demo.orangehrmlive.com/

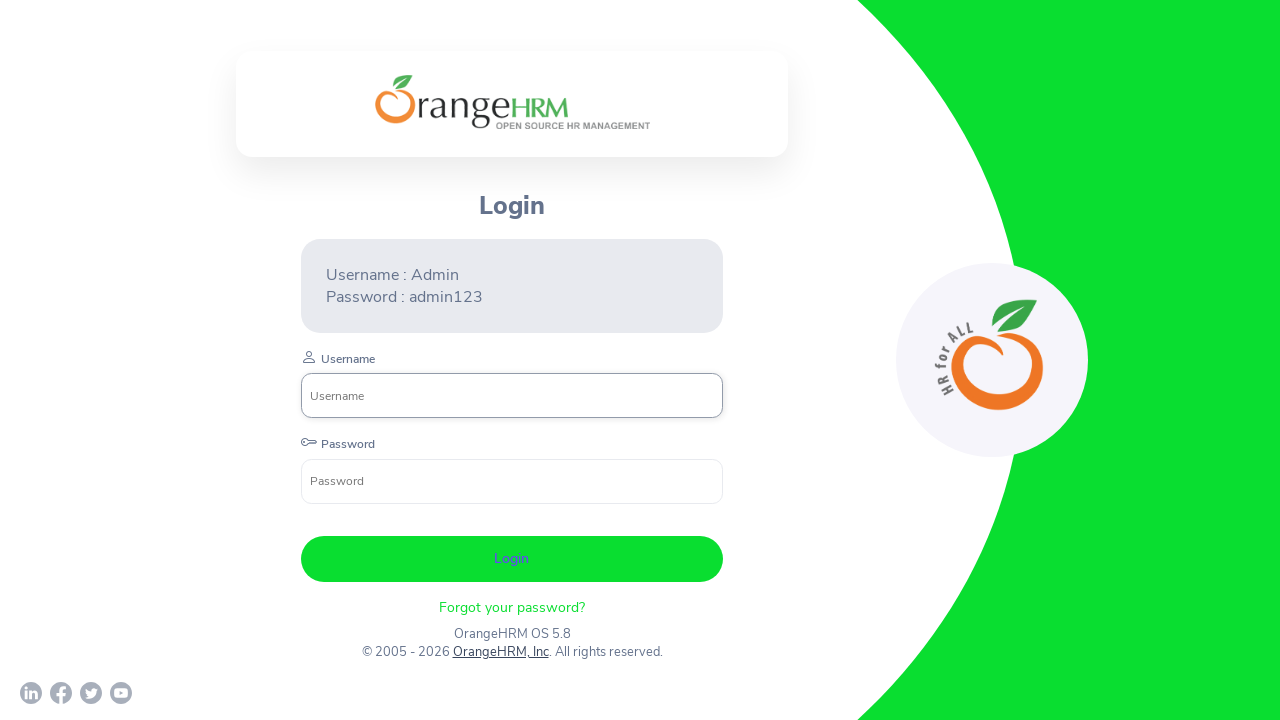

Waited for page to fully load (domcontentloaded)
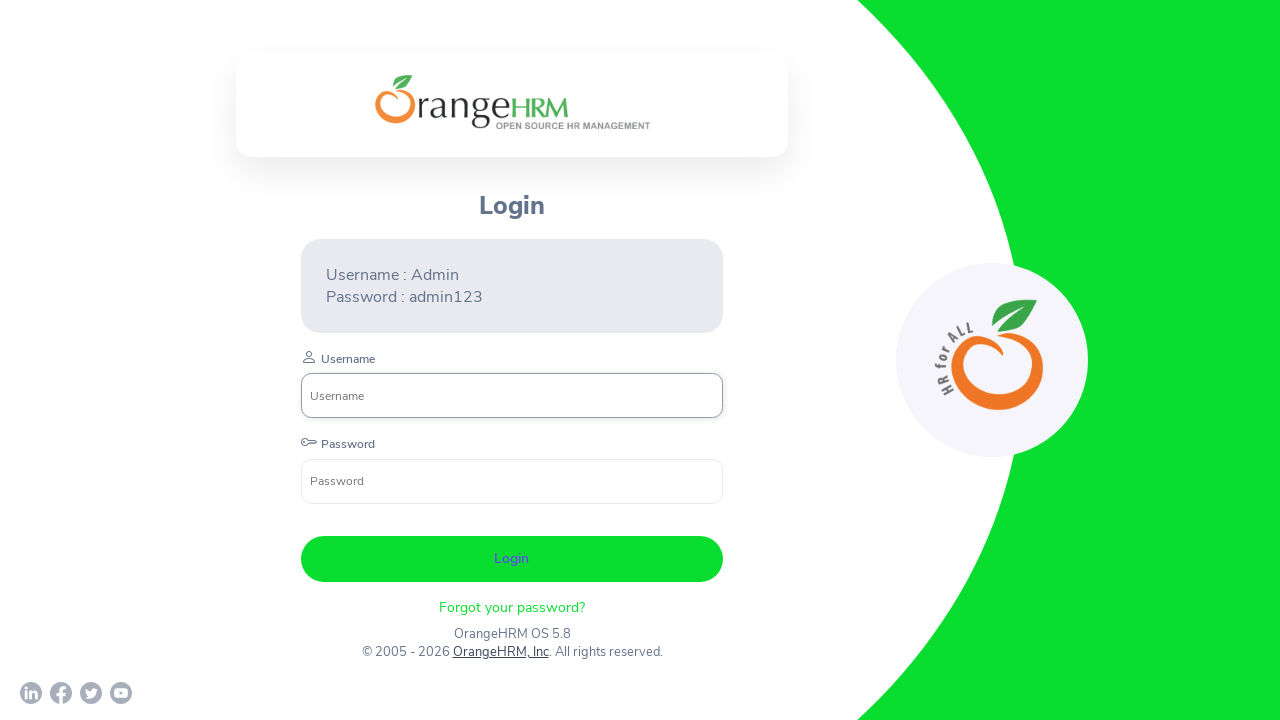

Verified page title contains 'OrangeHRM' - assertion passed
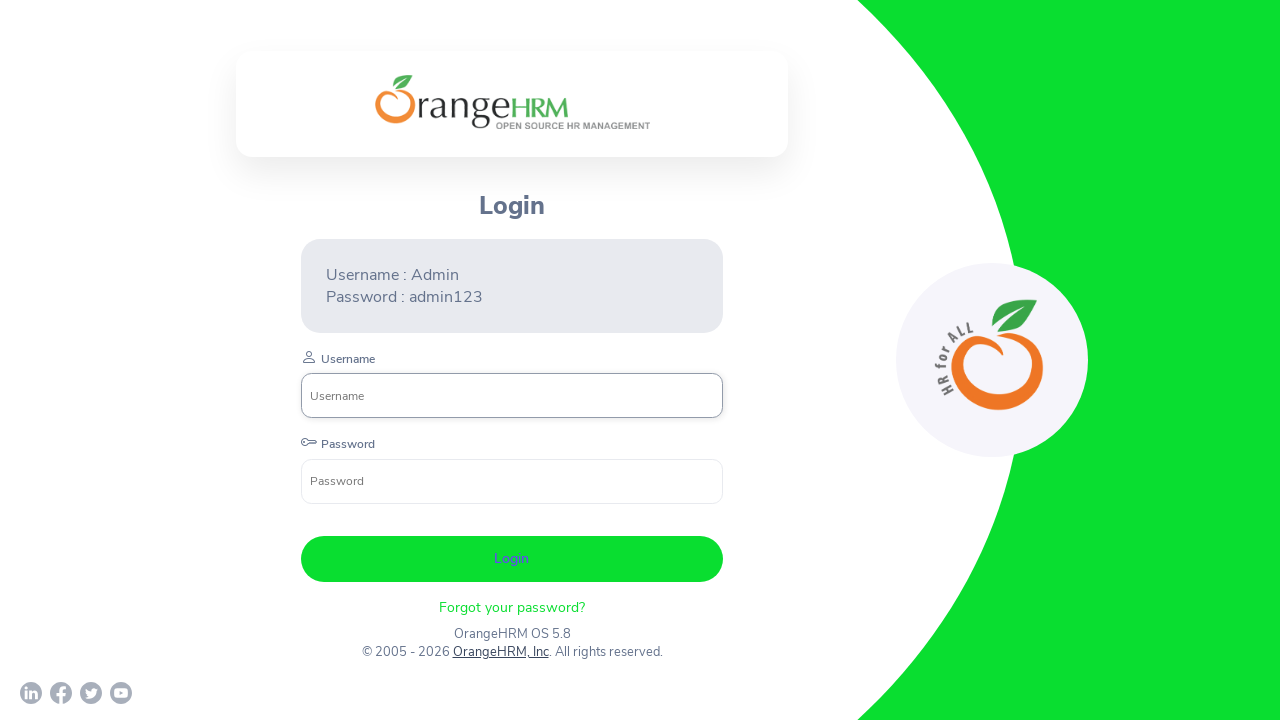

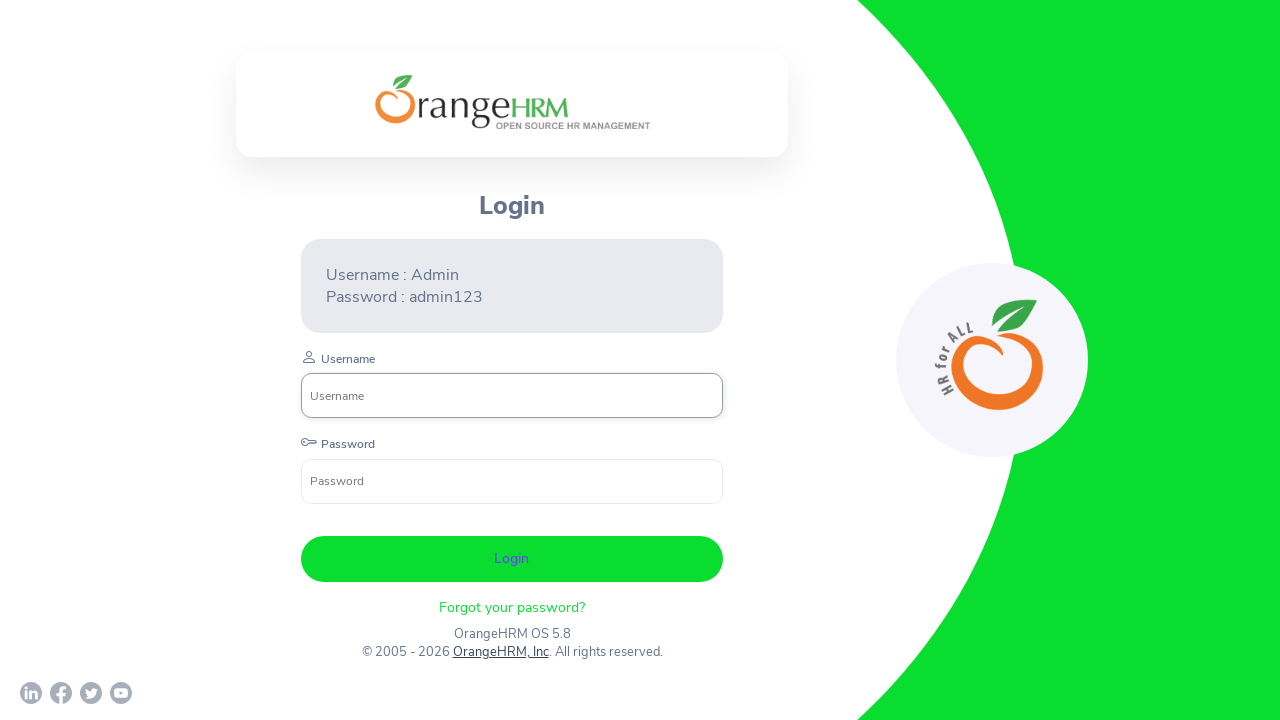